Tests the user registration flow on a practice automation website by navigating to My Account page, filling in registration email and password fields, and submitting the form.

Starting URL: http://practice.automationtesting.in/

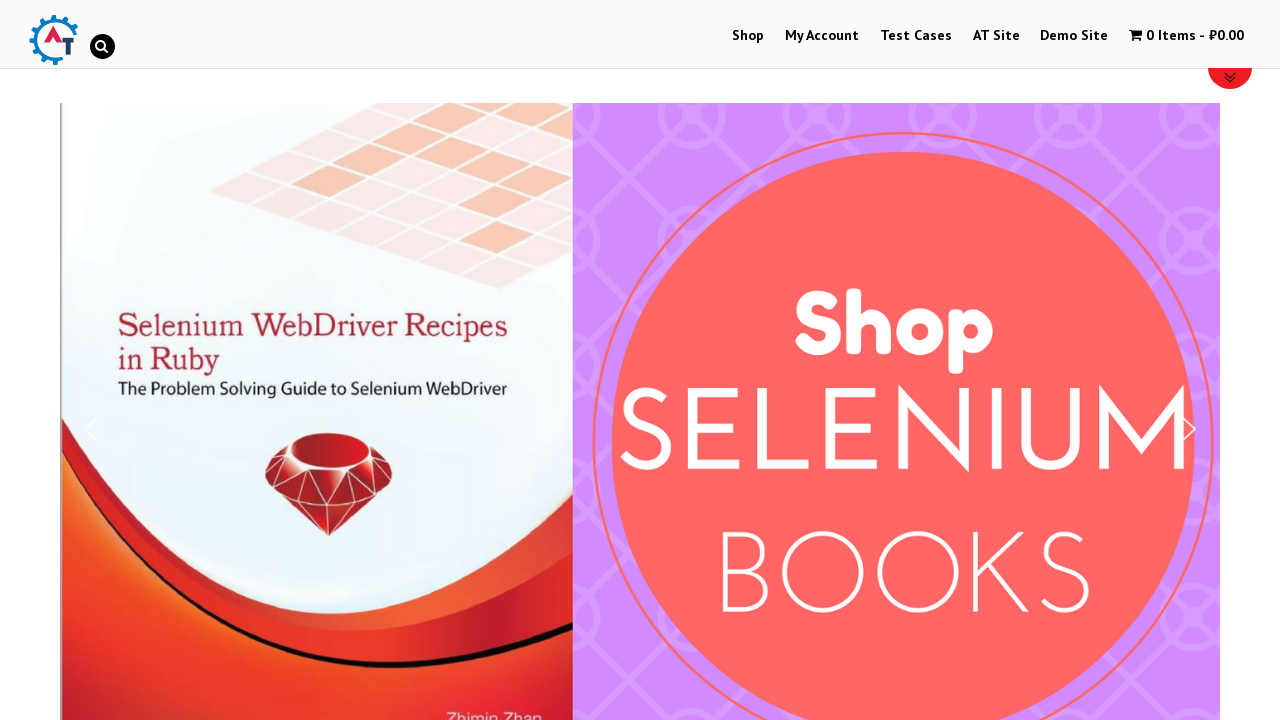

Clicked on My Account link at (822, 36) on text=My Account
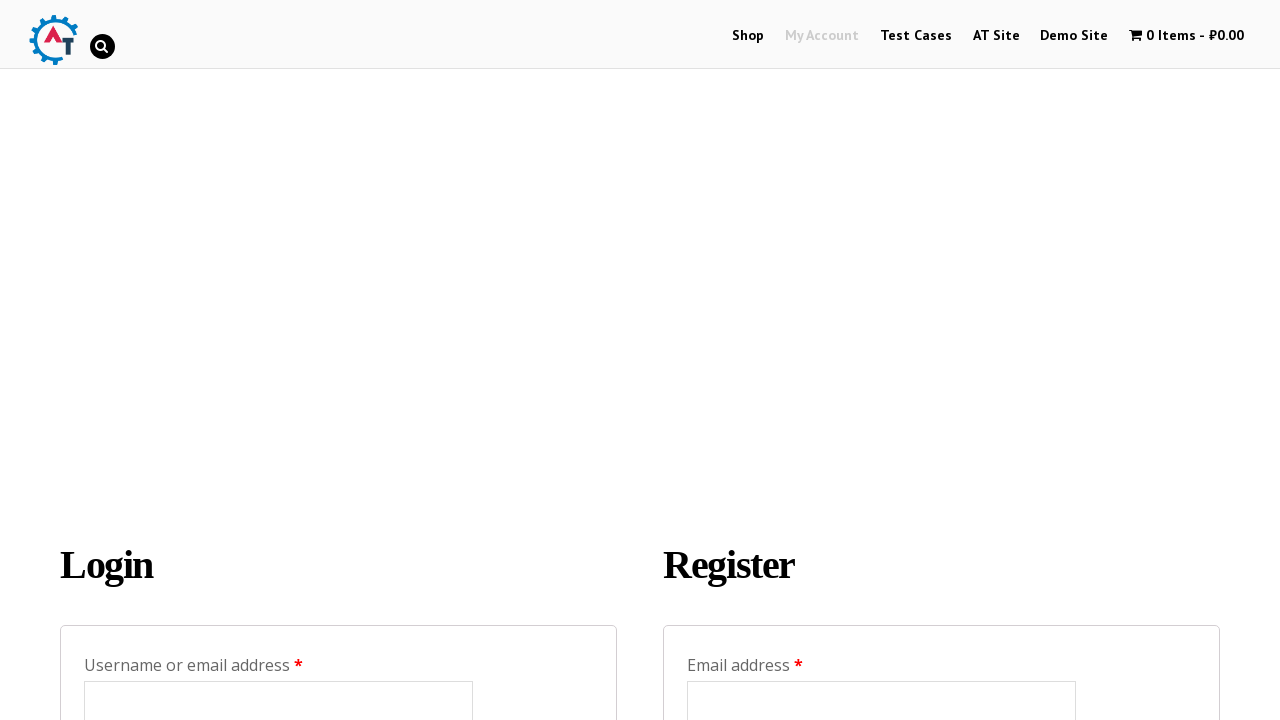

Registration form loaded with email field visible
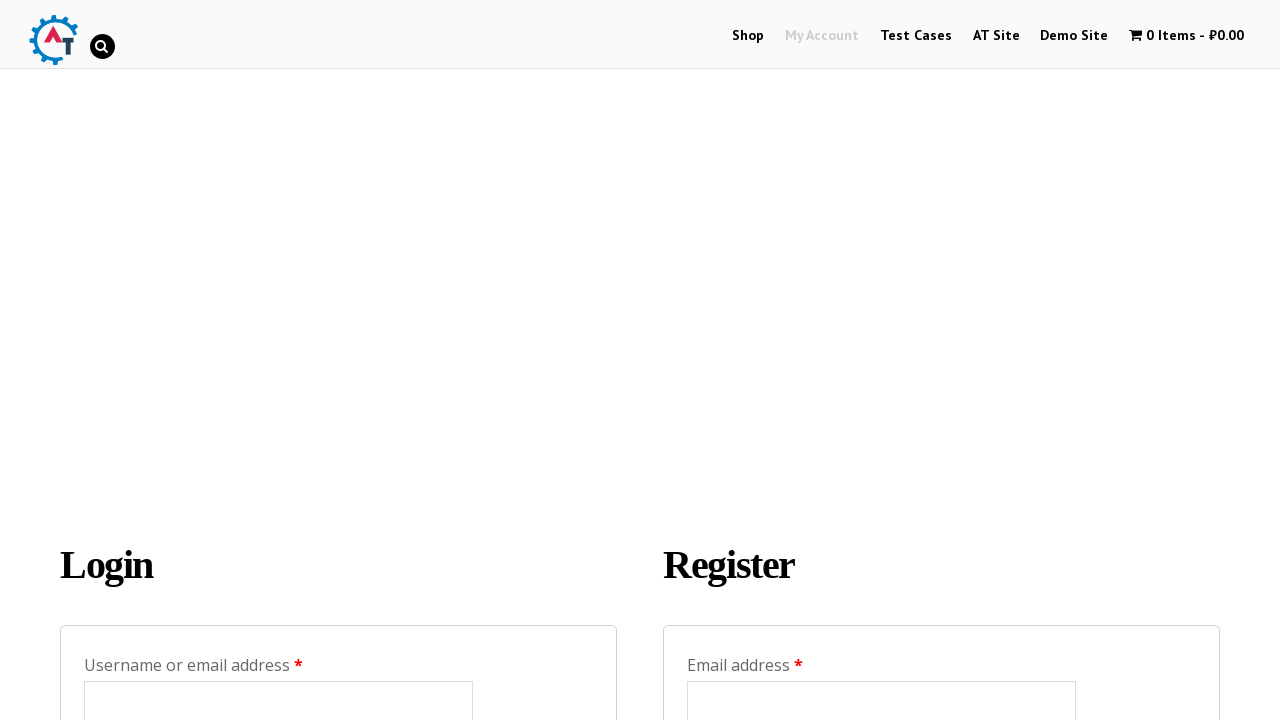

Filled registration email field with testuser8472@example.com on #reg_email
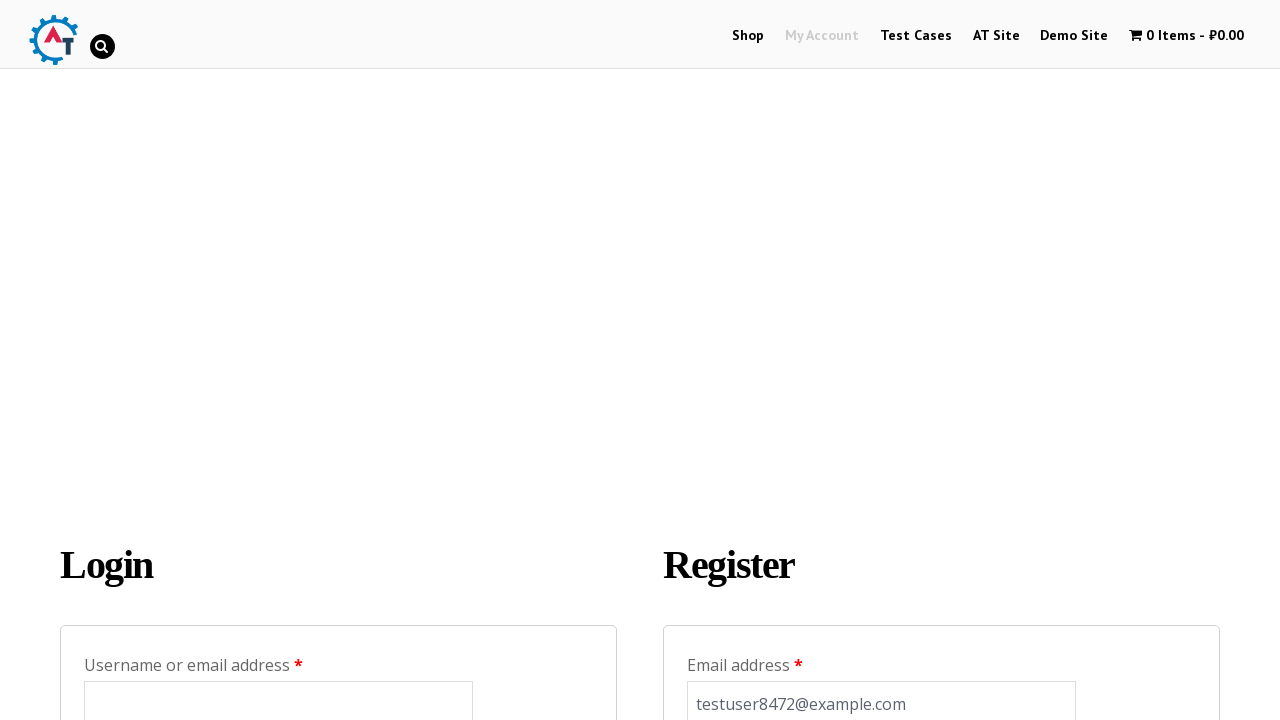

Filled registration password field with SecurePass#9421 on #reg_password
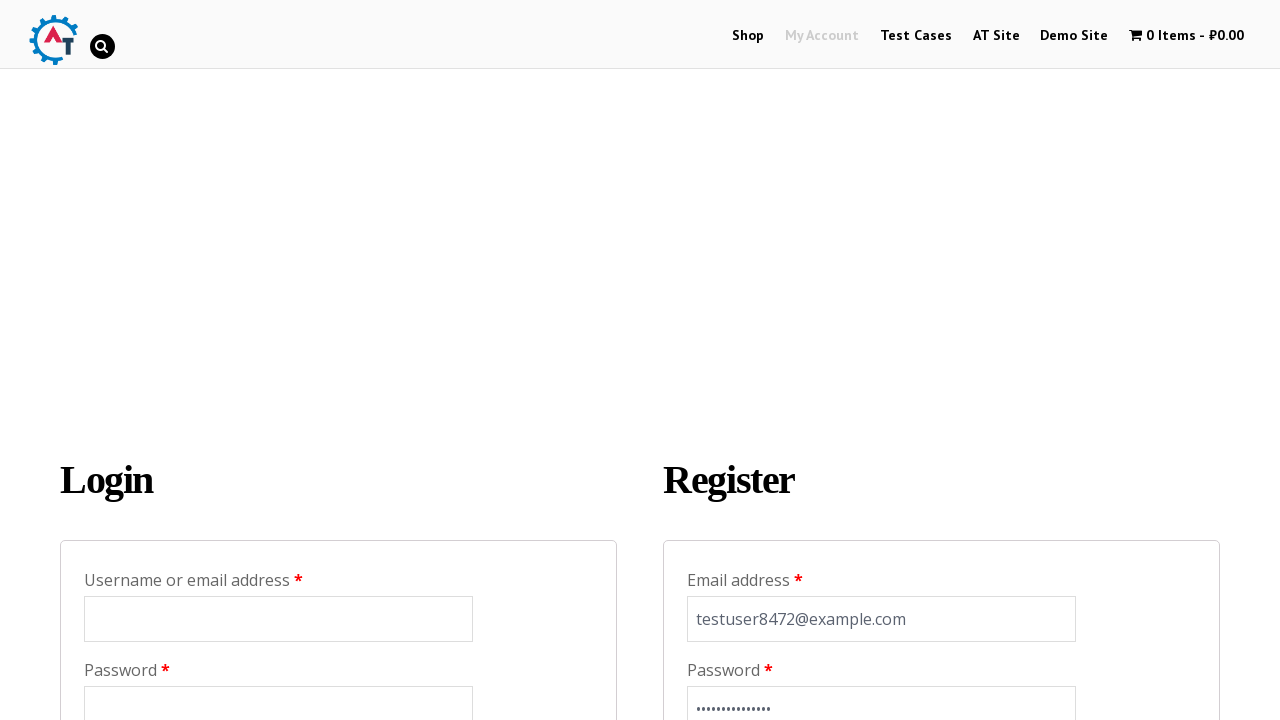

Clicked the register button to submit form at (744, 362) on input[name='register']
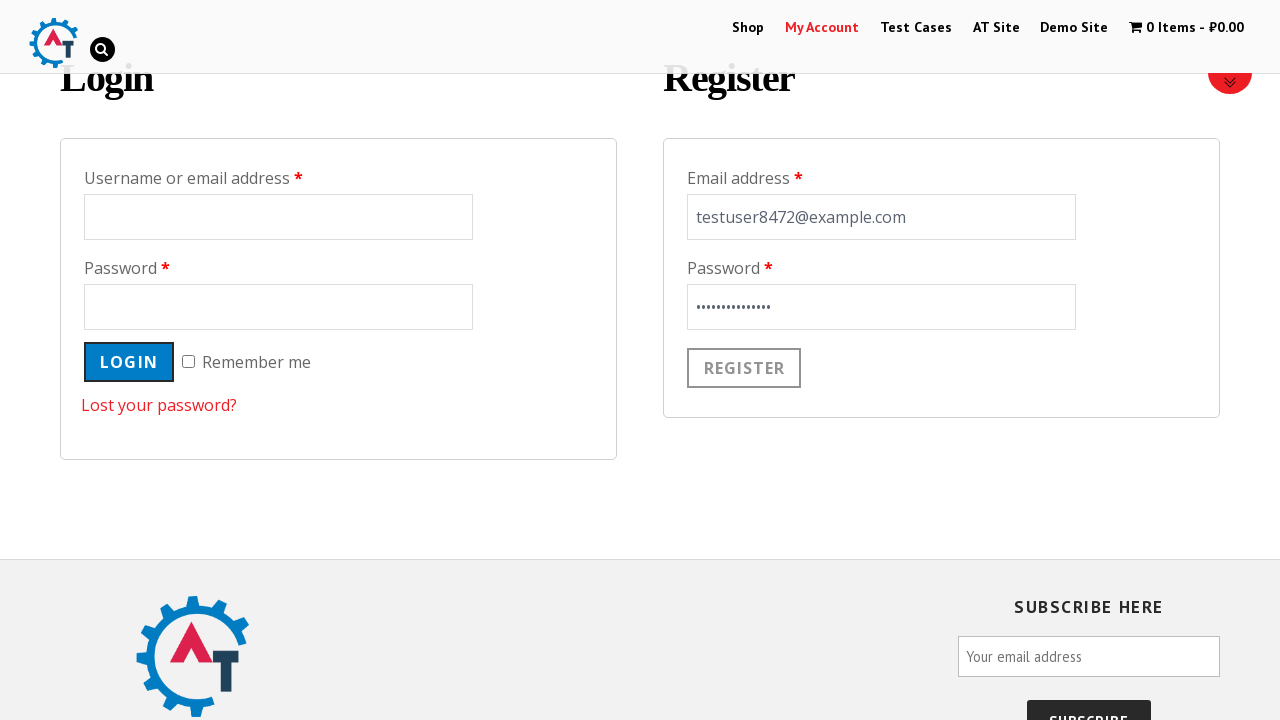

Waited 3 seconds for registration to process
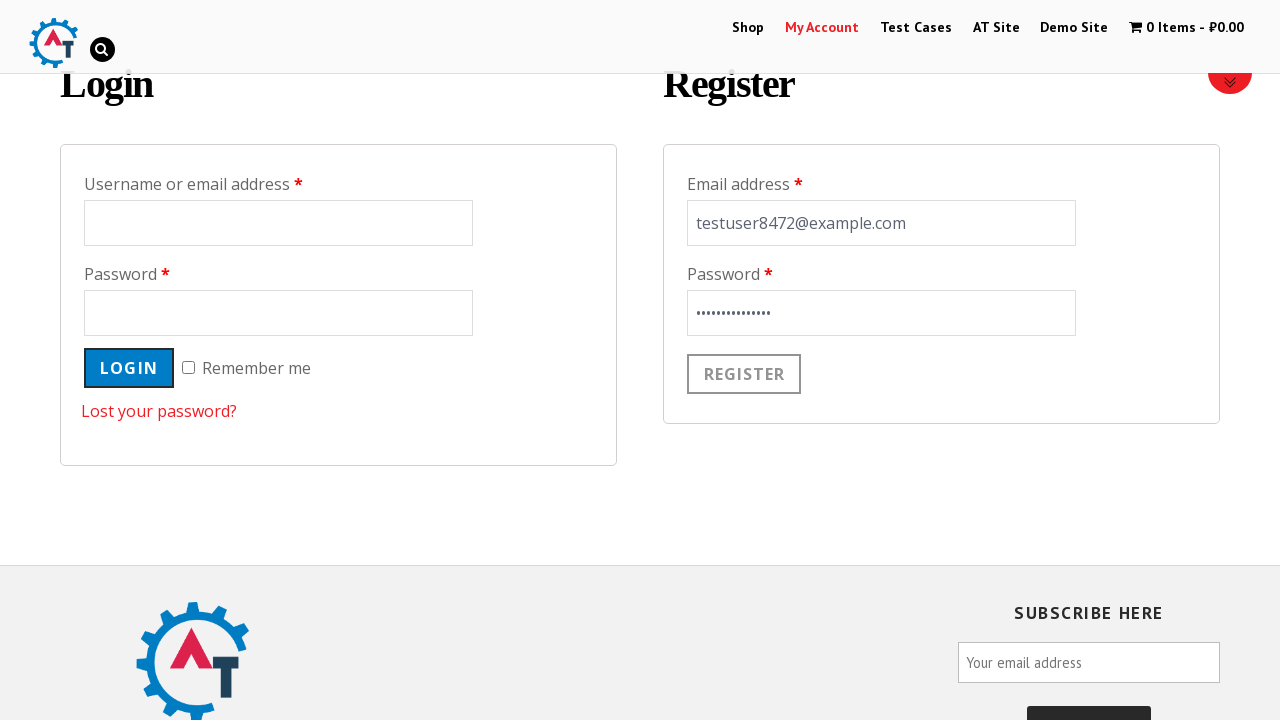

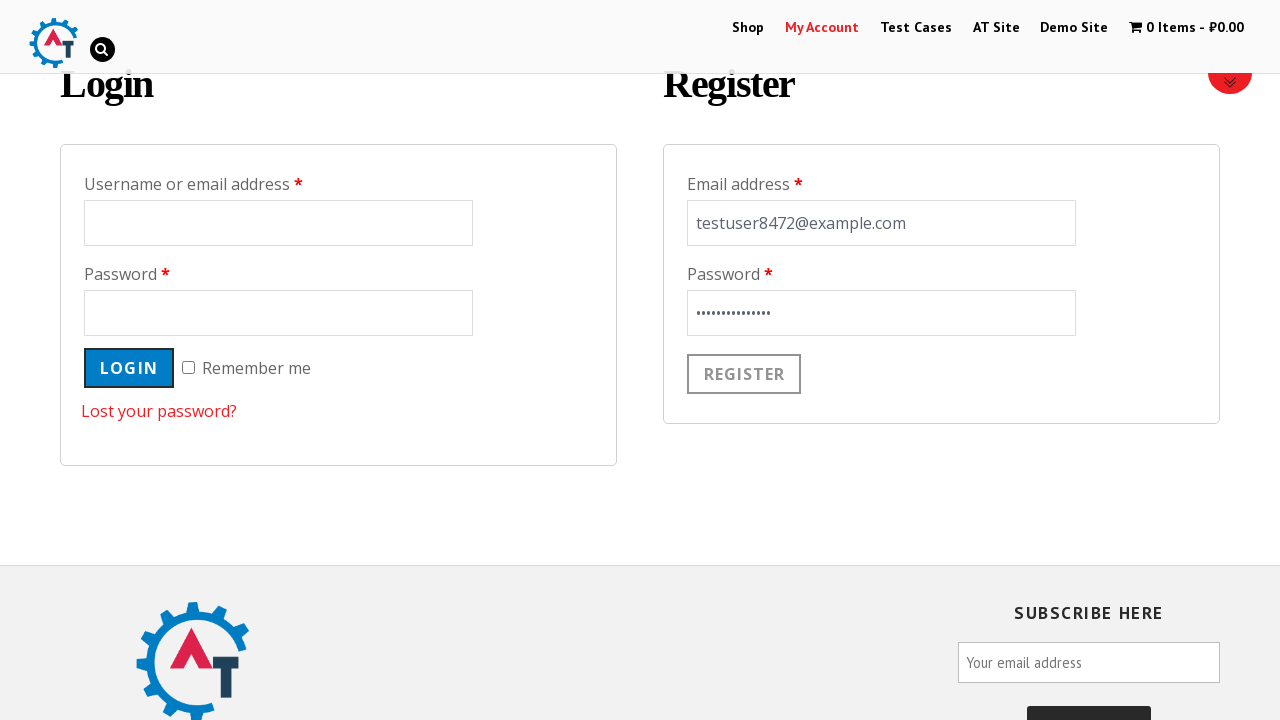